Tests scrolling down by 500 pixels using JavaScript and verifies that the Geolocation link becomes visible

Starting URL: http://the-internet.herokuapp.com/

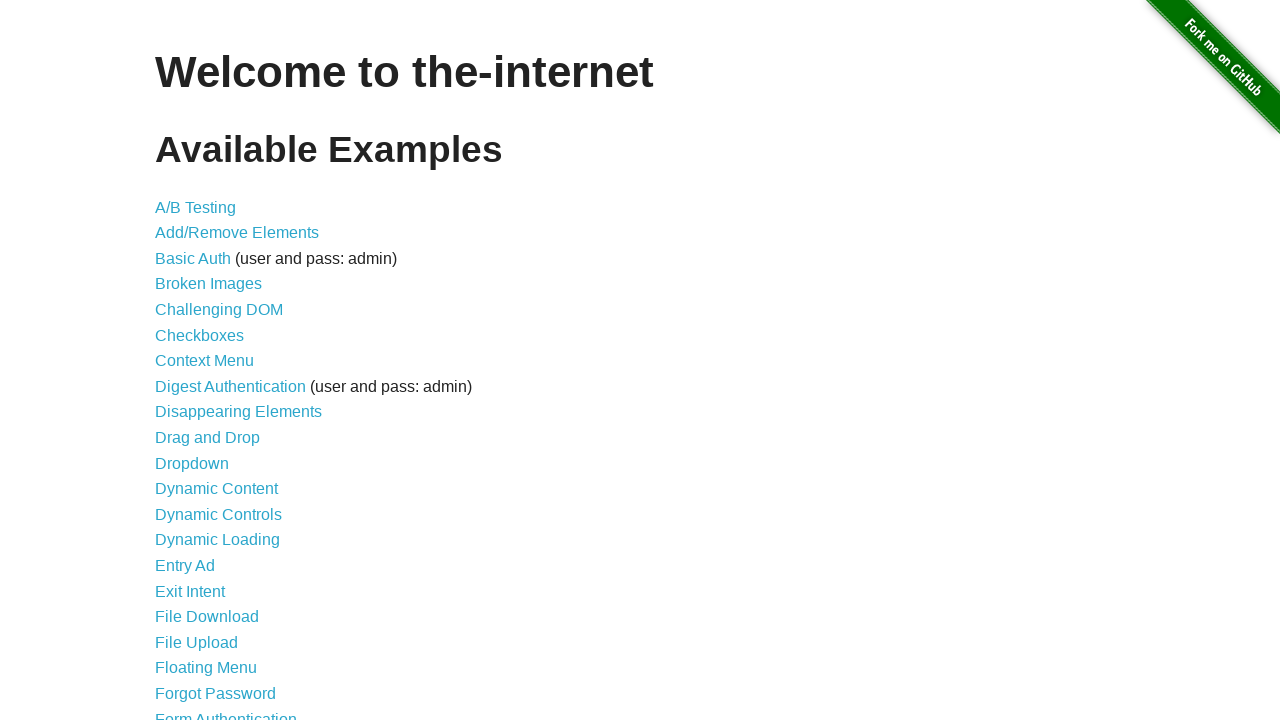

Scrolled down by 500 pixels using JavaScript
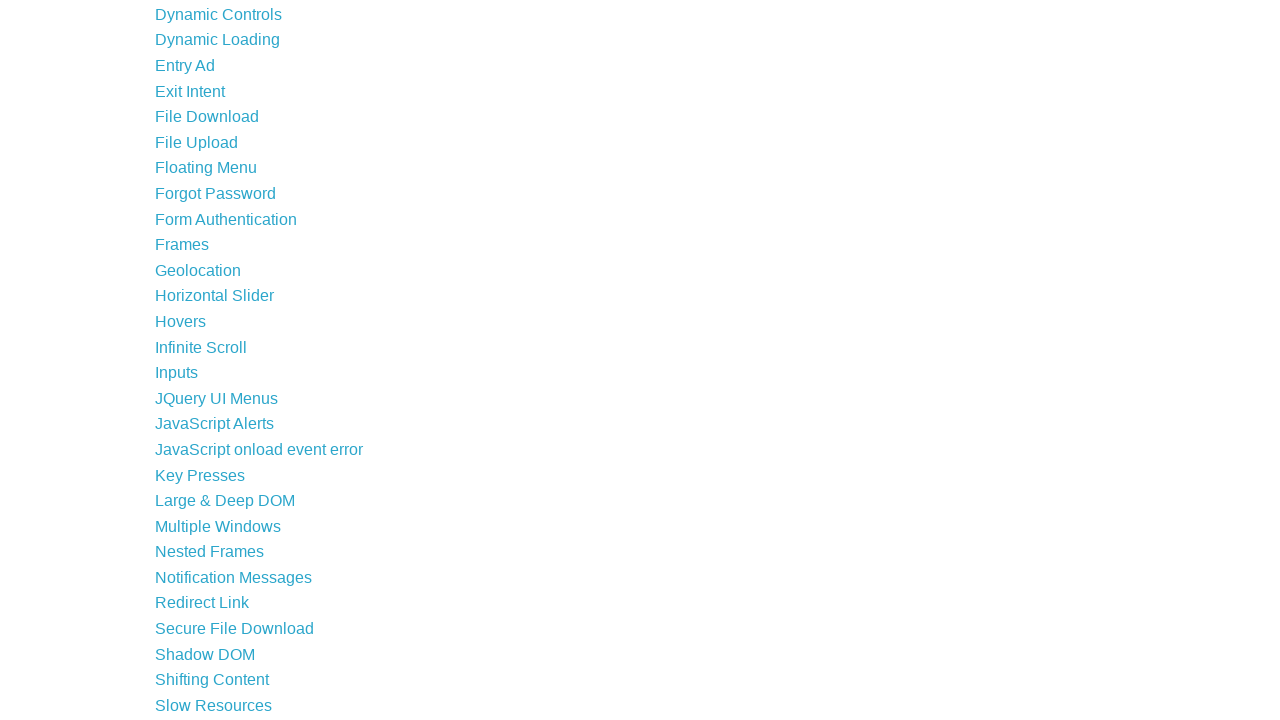

Geolocation link became visible after scrolling
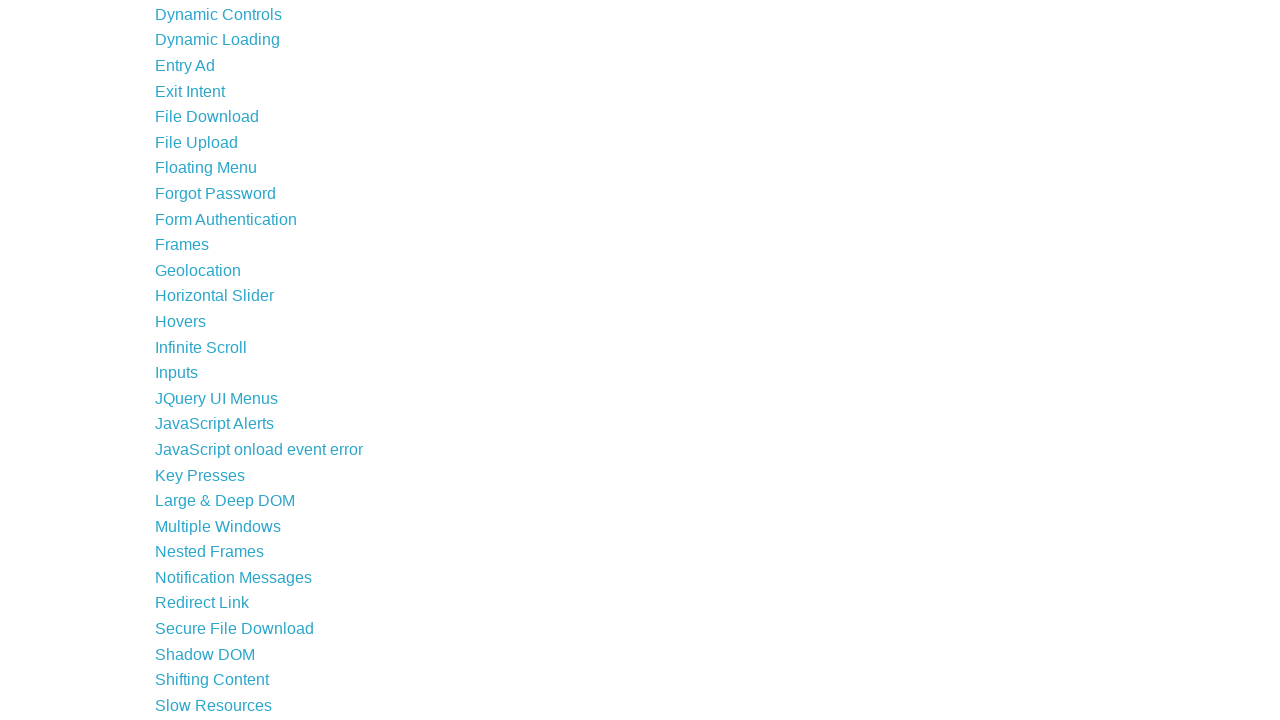

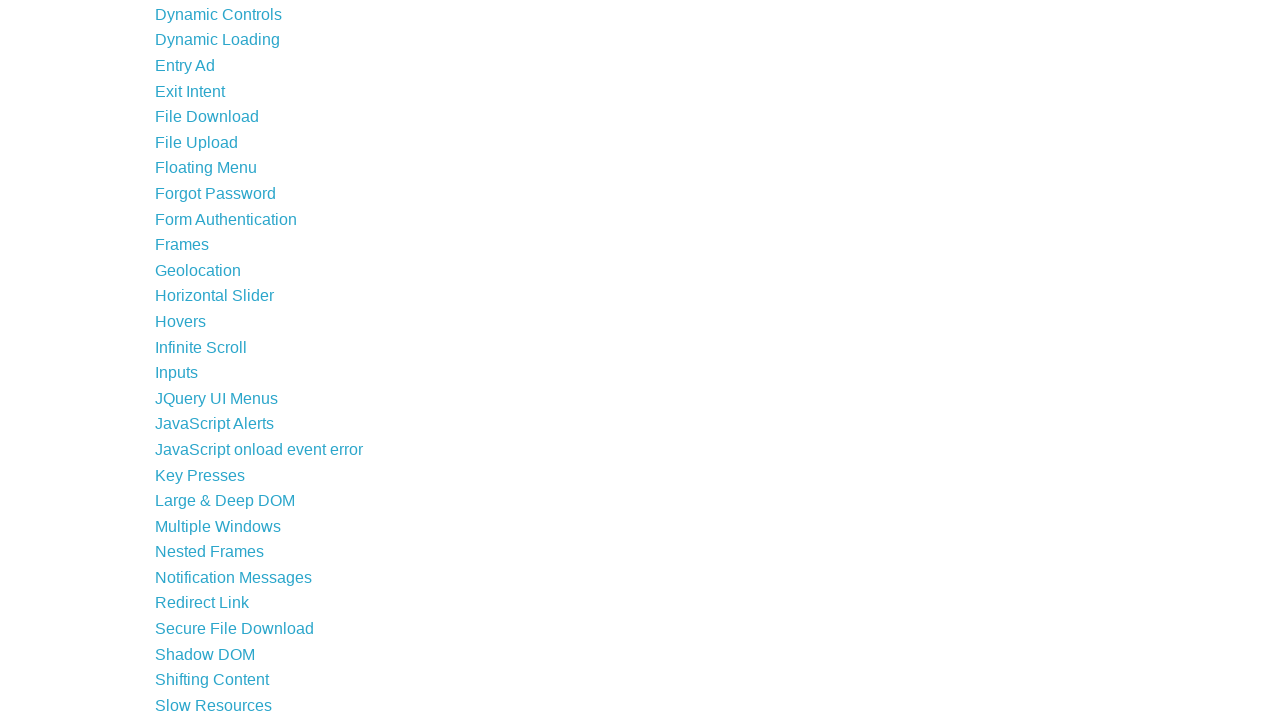